Clicks Browse Languages menu and verifies table column headers

Starting URL: http://www.99-bottles-of-beer.net/

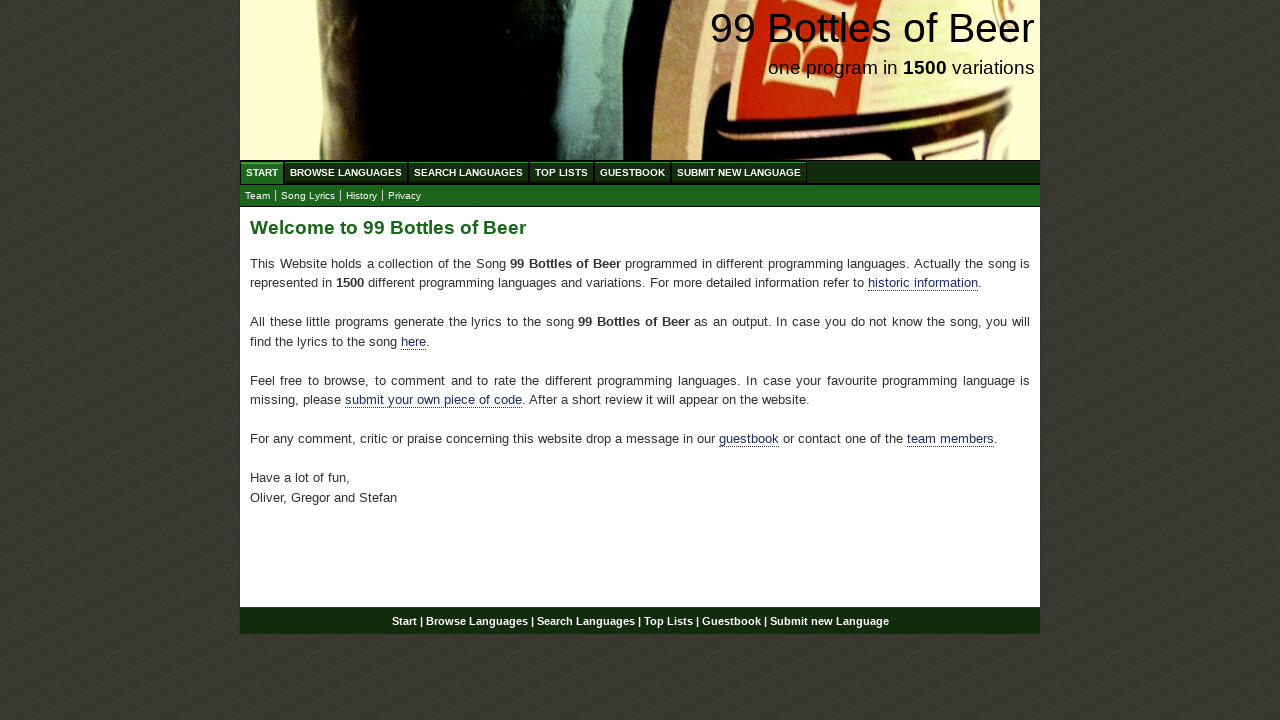

Clicked Browse Languages menu at (346, 172) on xpath=//a[@href='/abc.html']
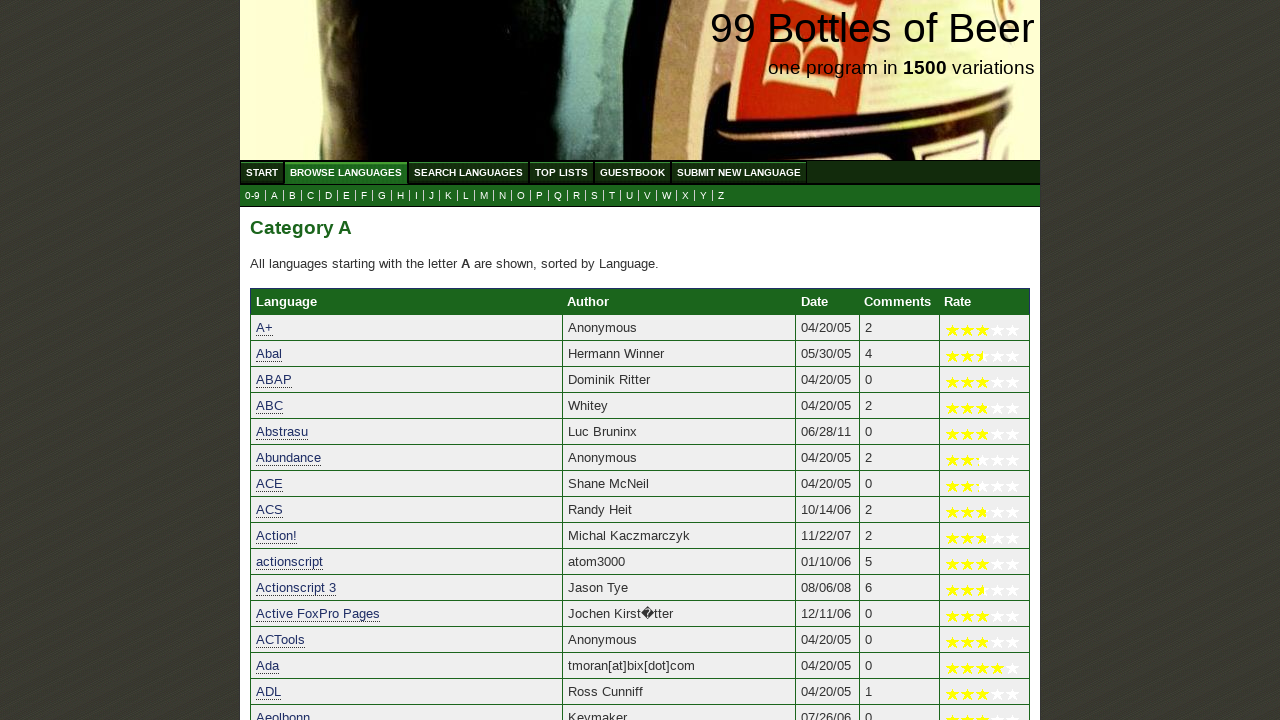

Verified first table column header is present
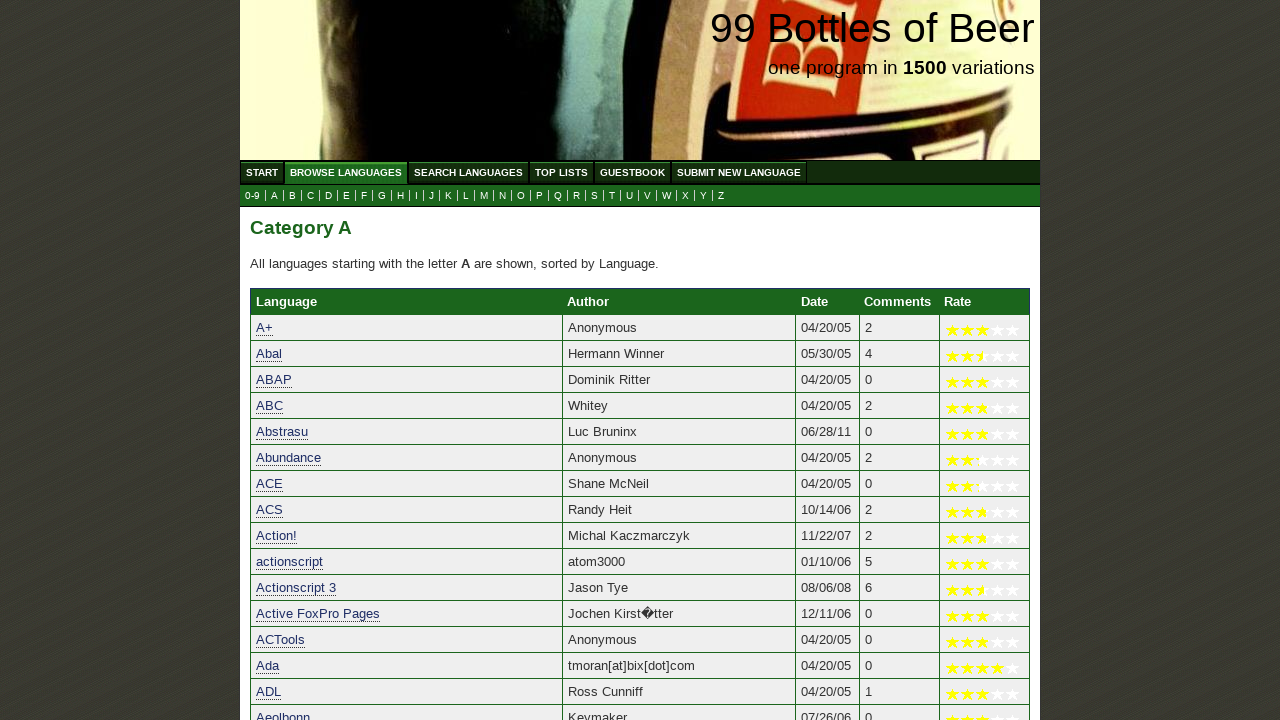

Verified second table column header is present
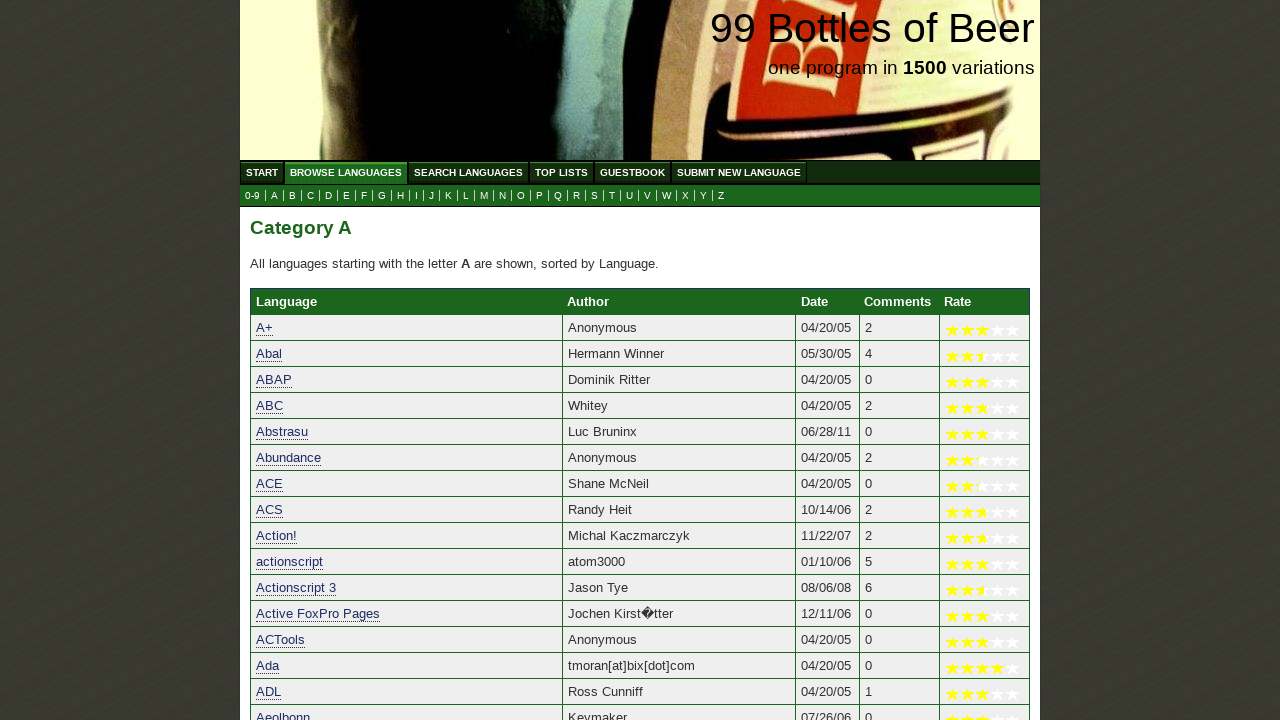

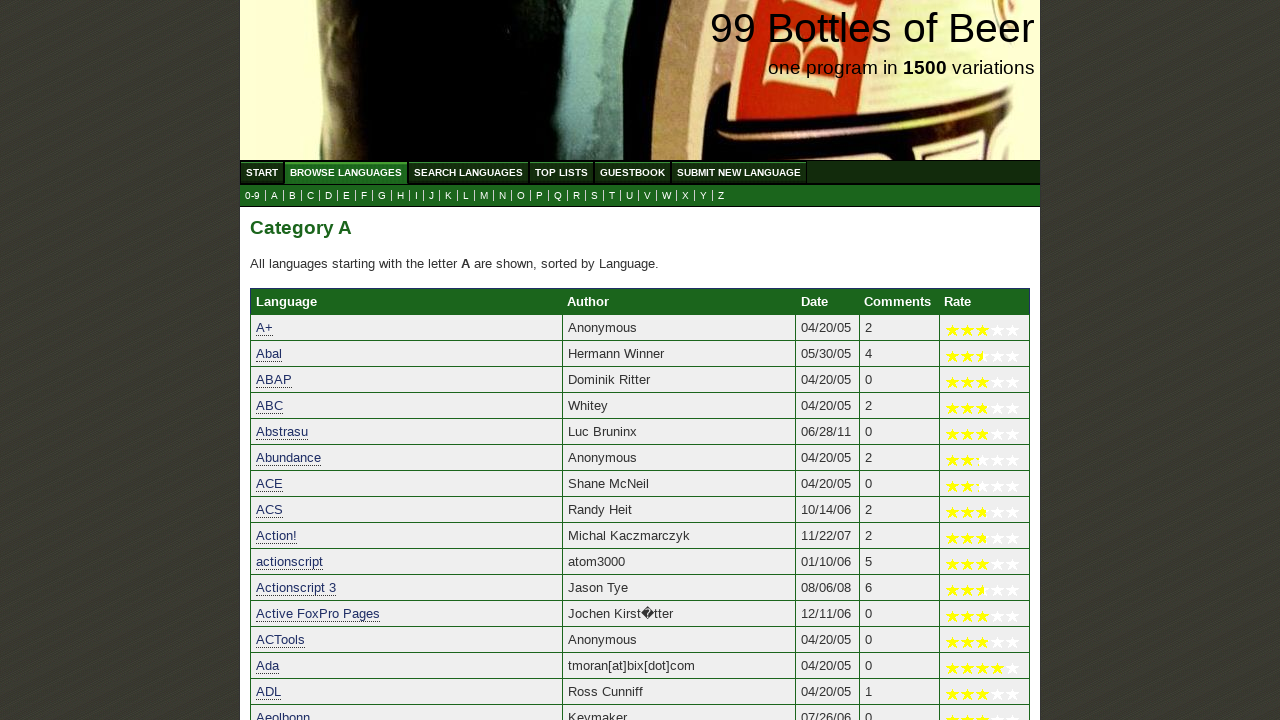